Tests drag and drop by offset action, dragging element A to a specific position

Starting URL: https://crossbrowsertesting.github.io/drag-and-drop

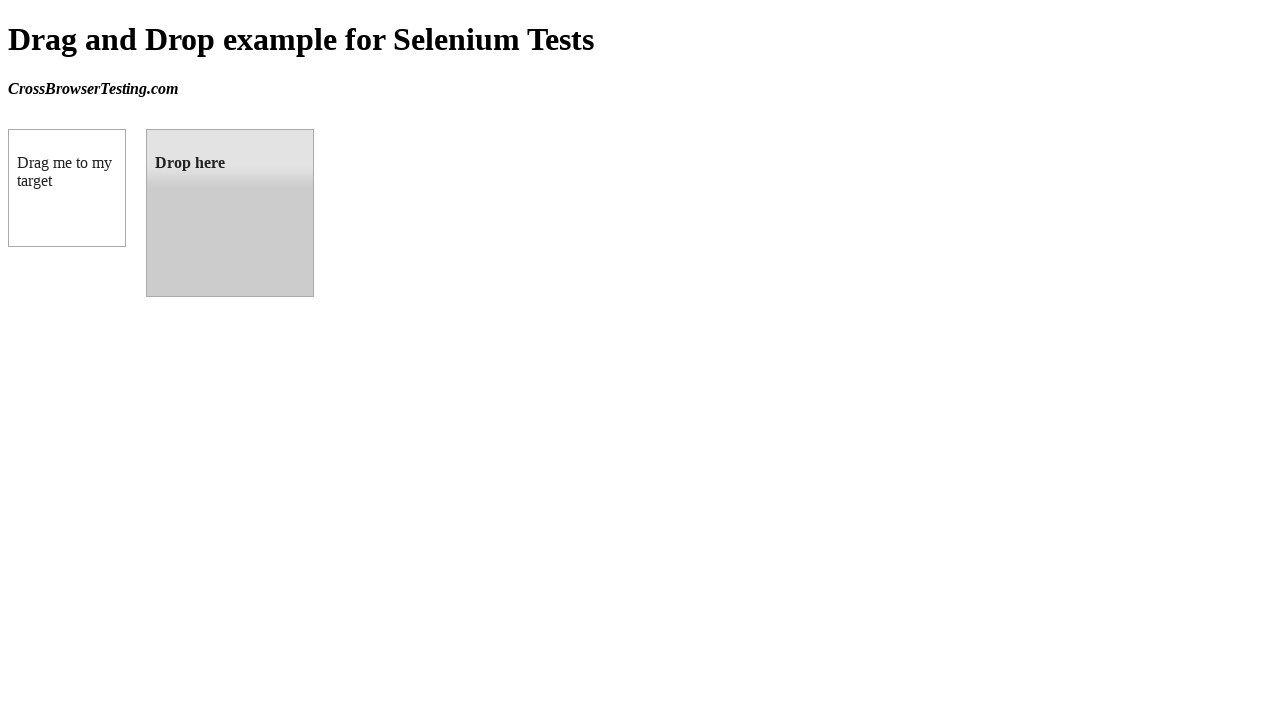

Waited for draggable element to be visible
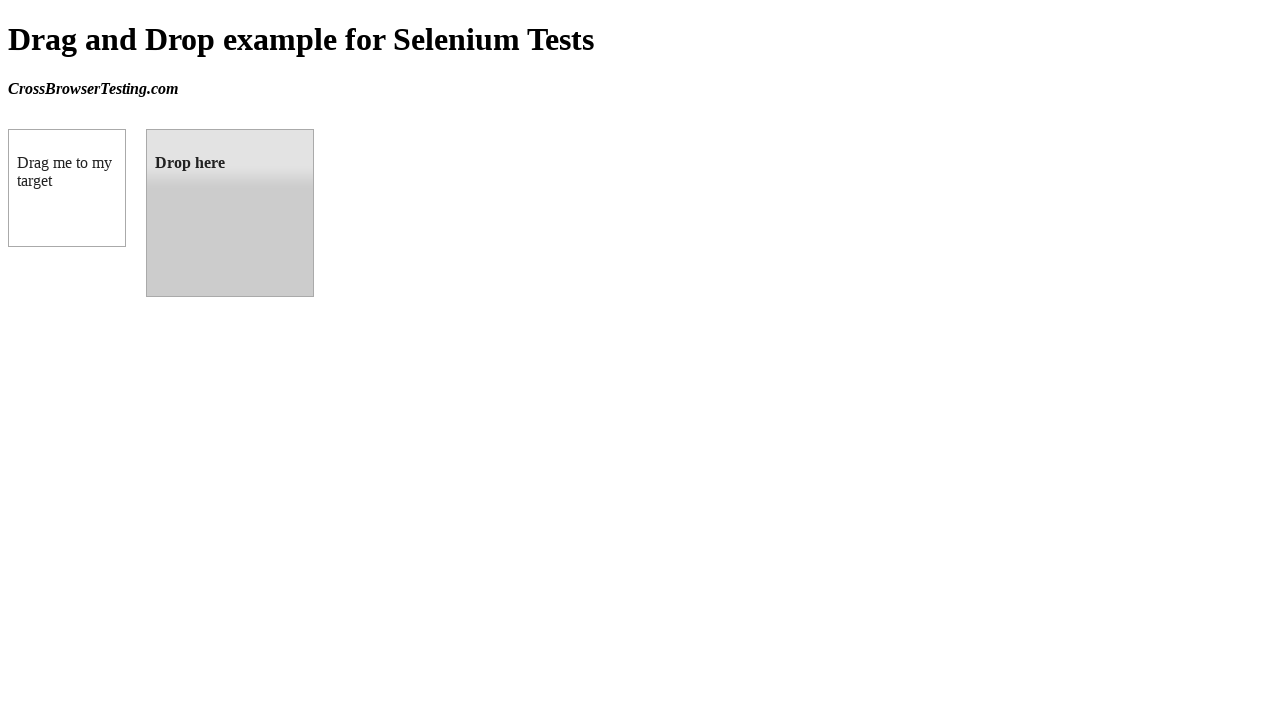

Located droppable target element
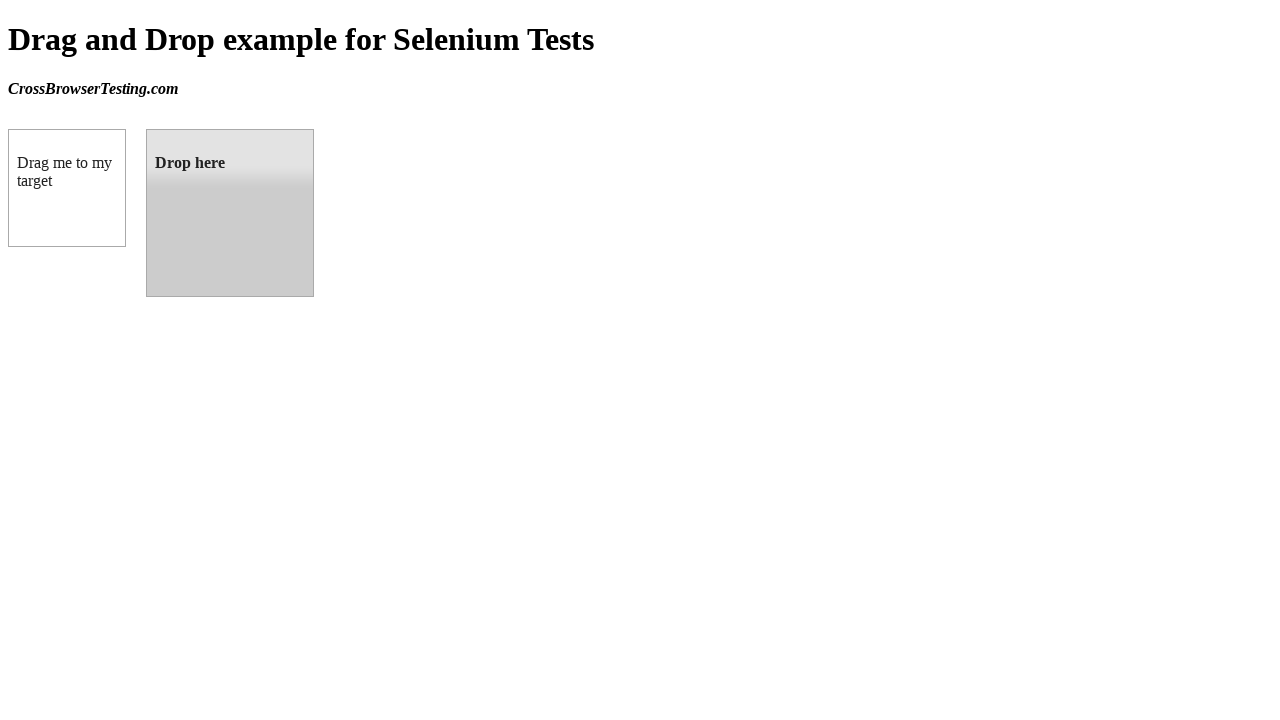

Retrieved bounding box coordinates of target element
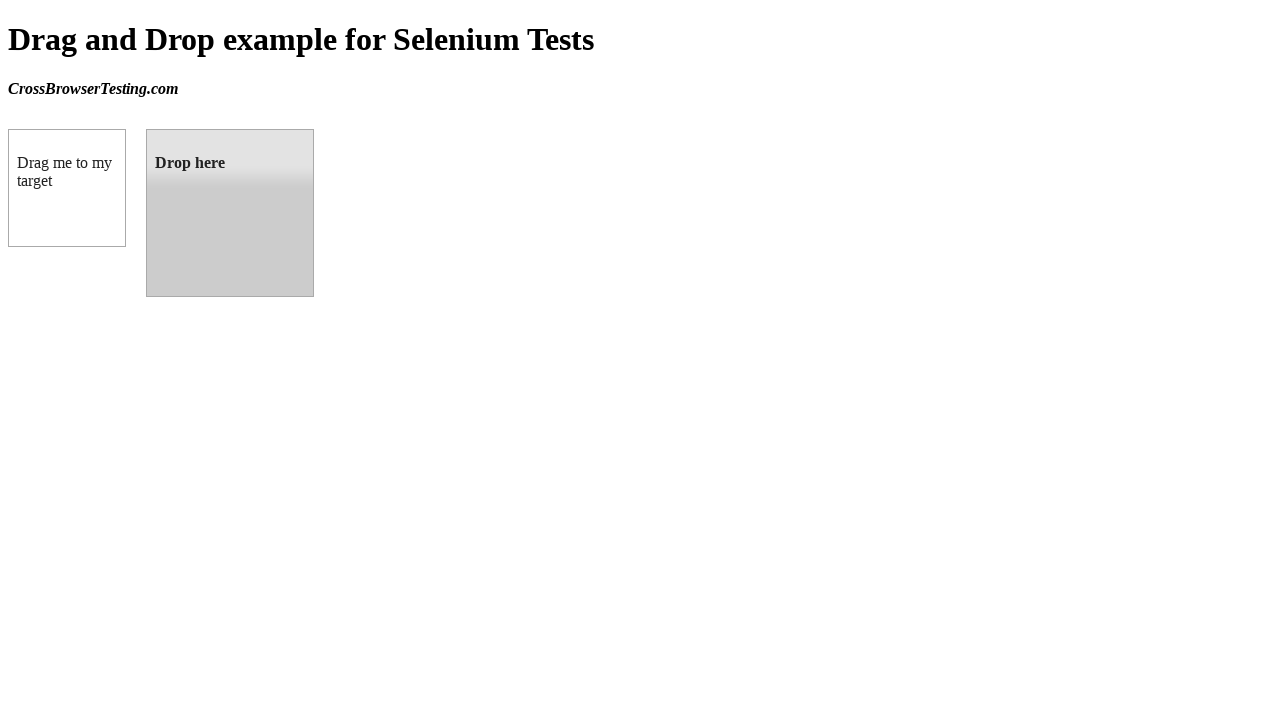

Dragged element A to droppable target position at (230, 213)
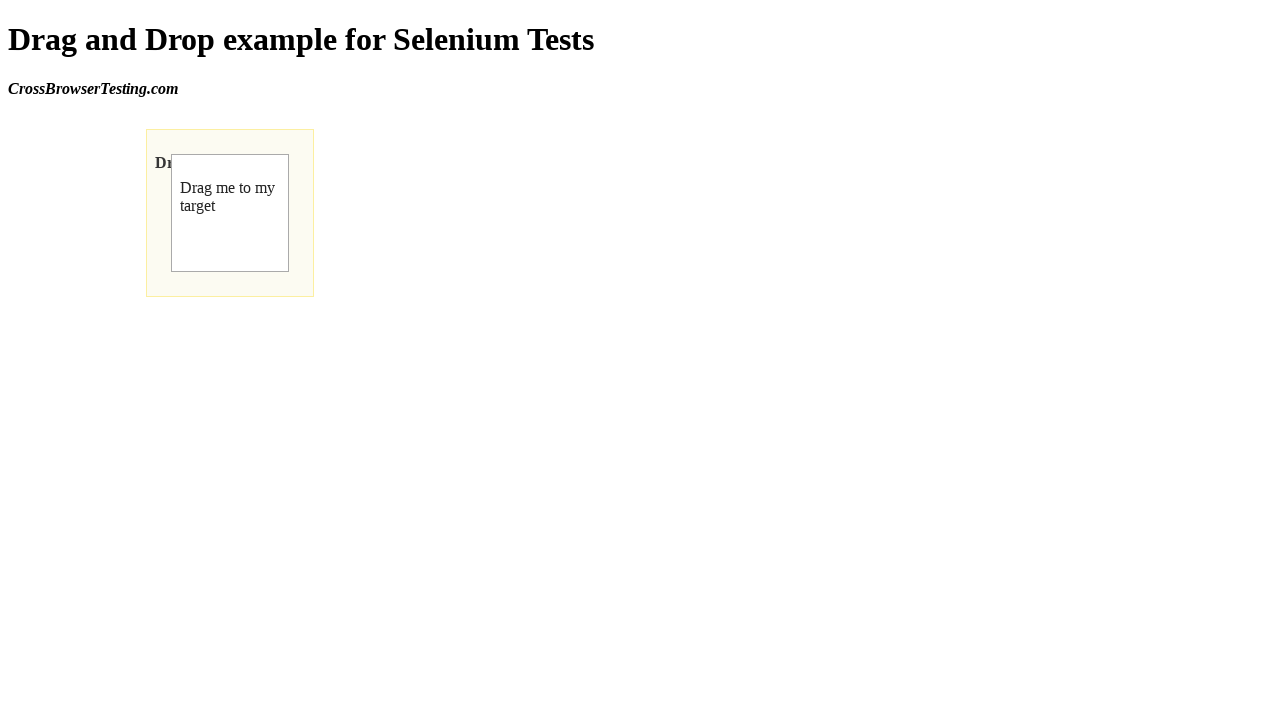

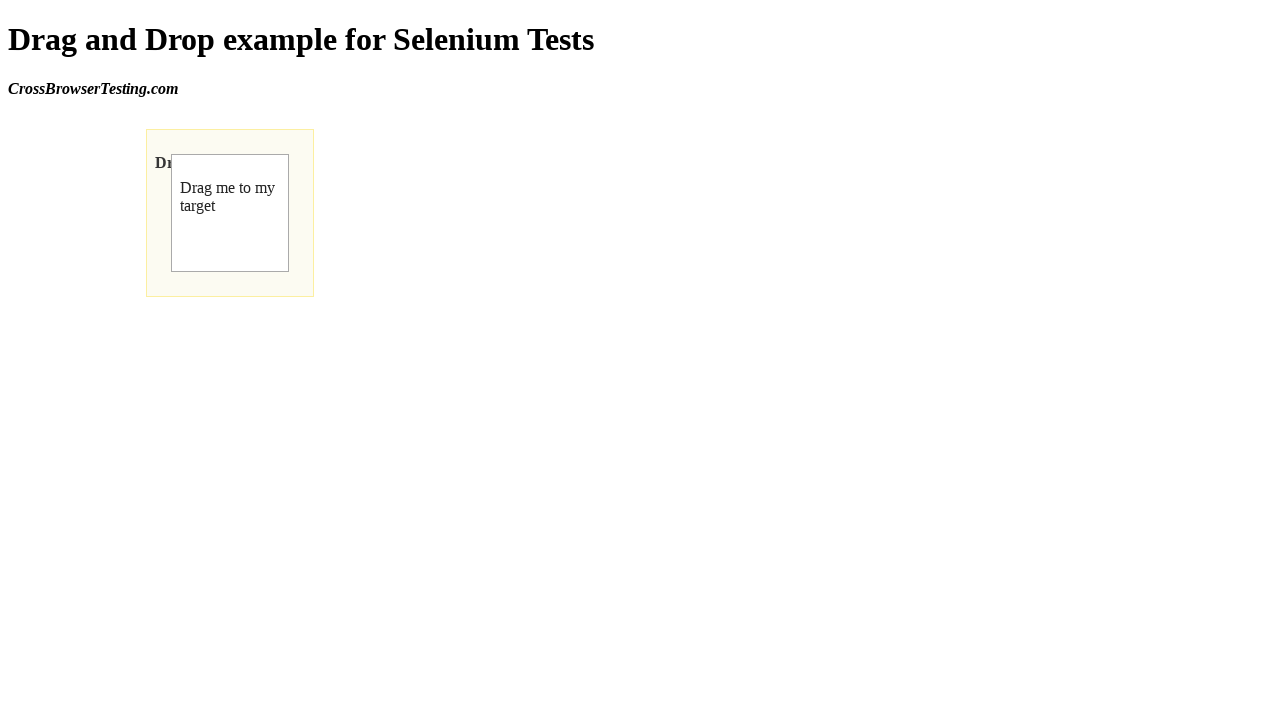